Tests adding todo items to a TodoMVC app by filling the input and pressing Enter, then verifying items are displayed

Starting URL: https://demo.playwright.dev/todomvc

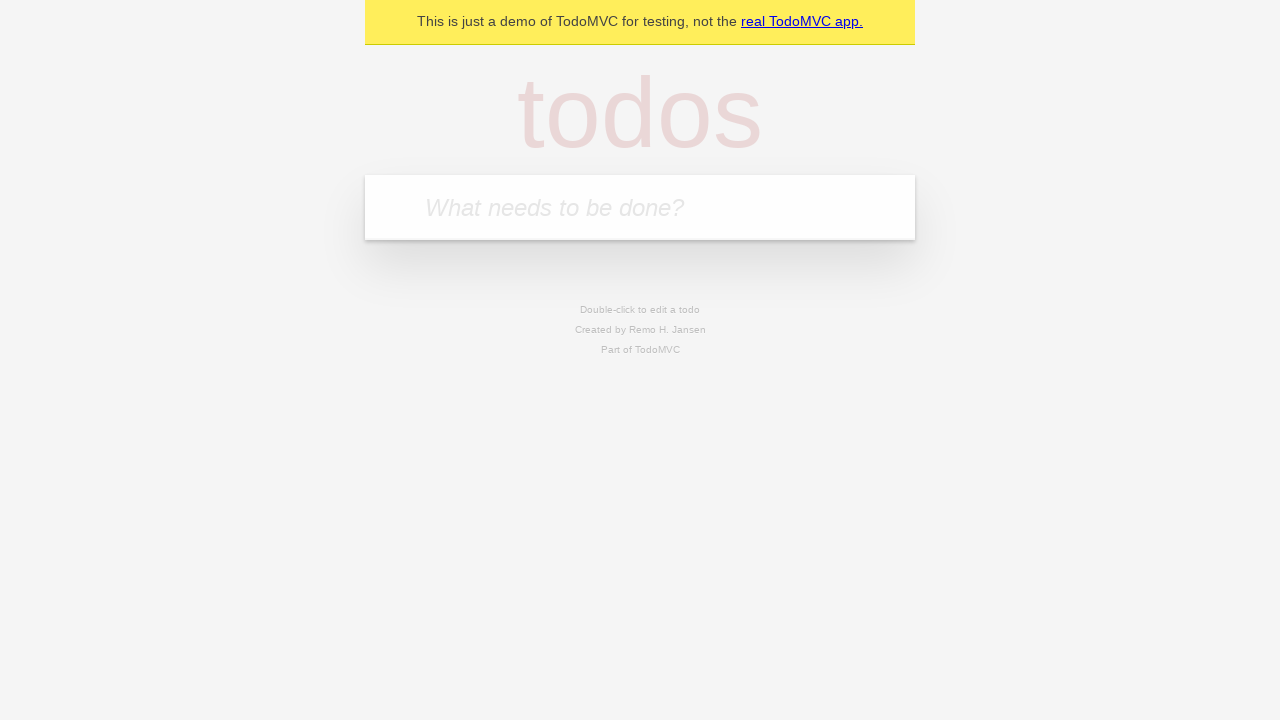

Filled todo input with 'buy some cheese' on internal:attr=[placeholder="What needs to be done?"i]
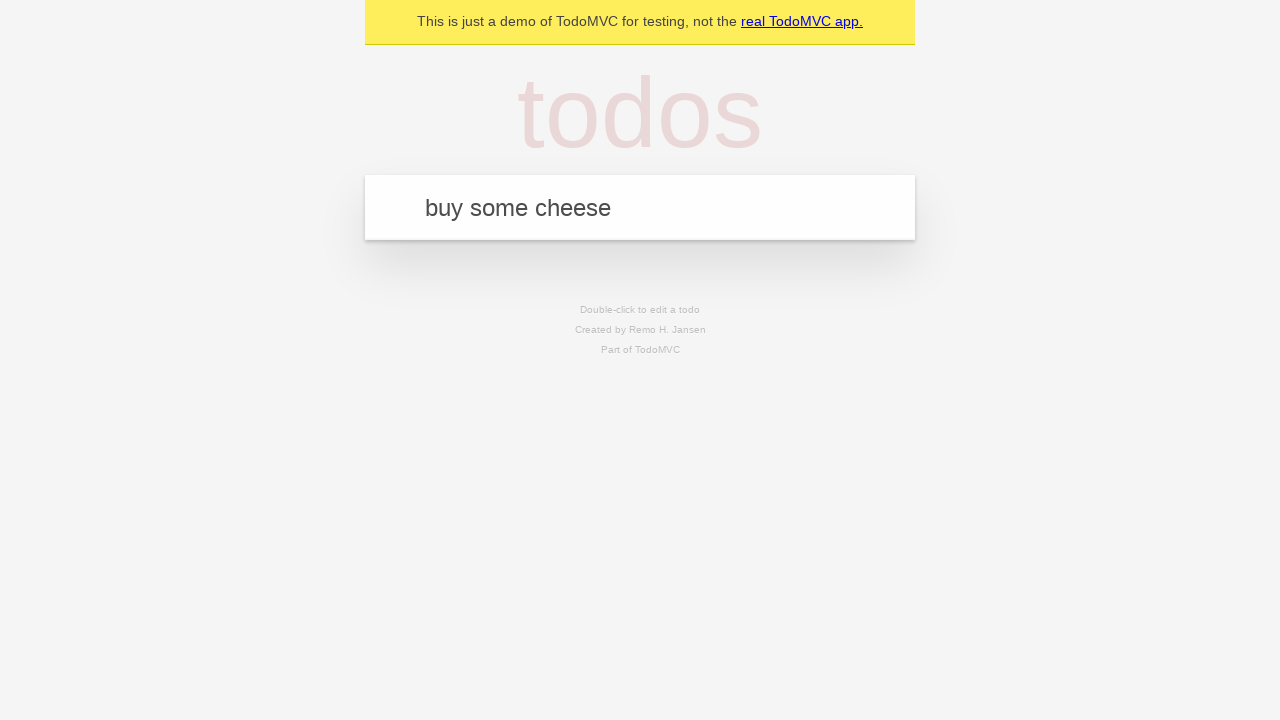

Pressed Enter to add first todo item on internal:attr=[placeholder="What needs to be done?"i]
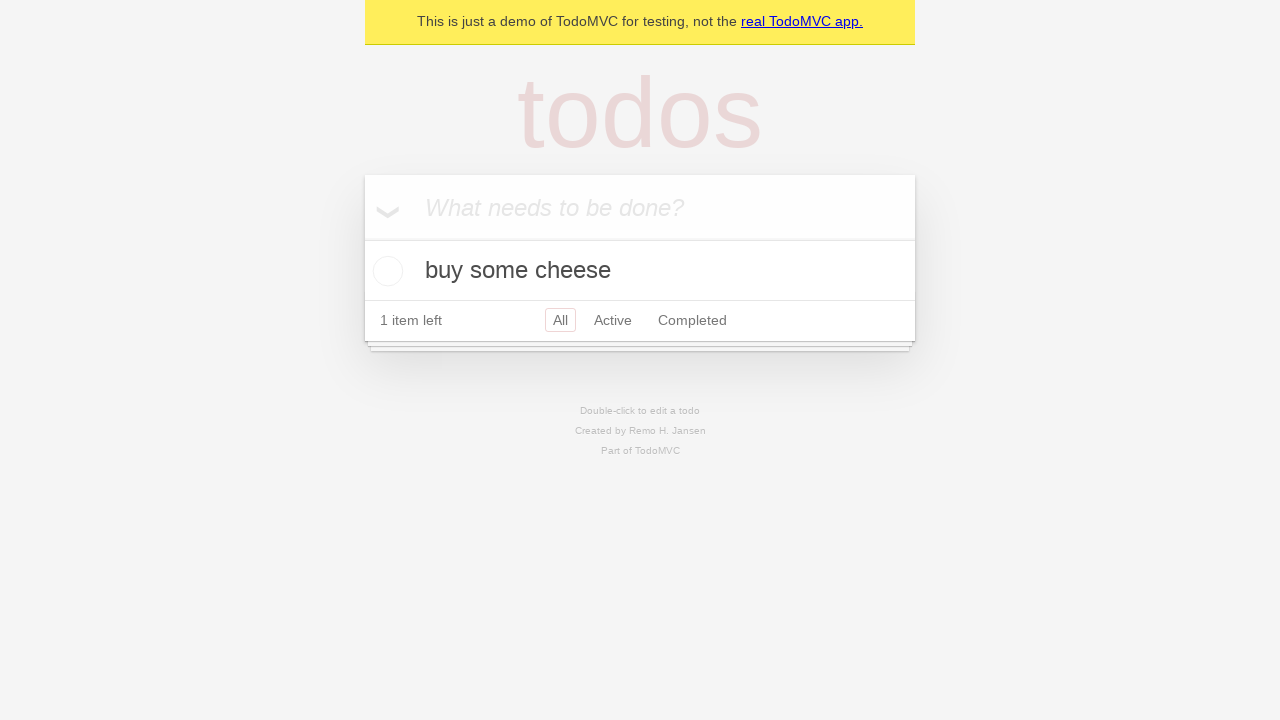

First todo item appeared on page
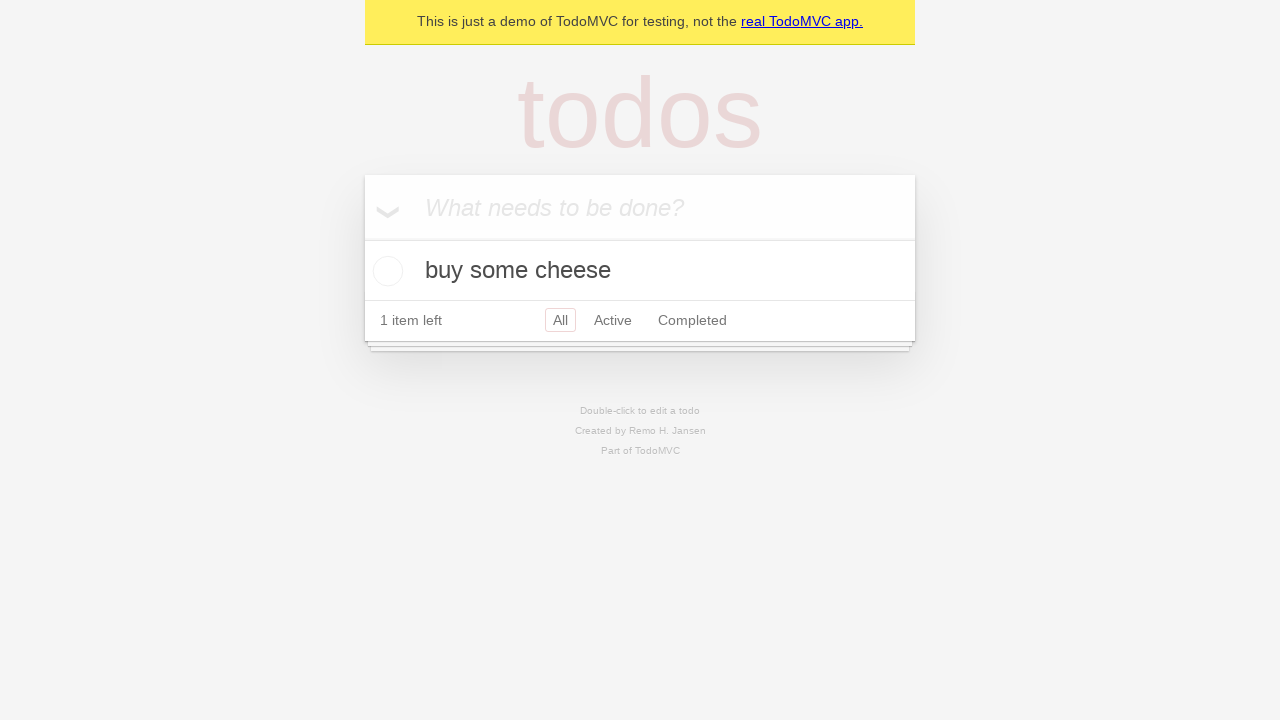

Filled todo input with 'feed the cat' on internal:attr=[placeholder="What needs to be done?"i]
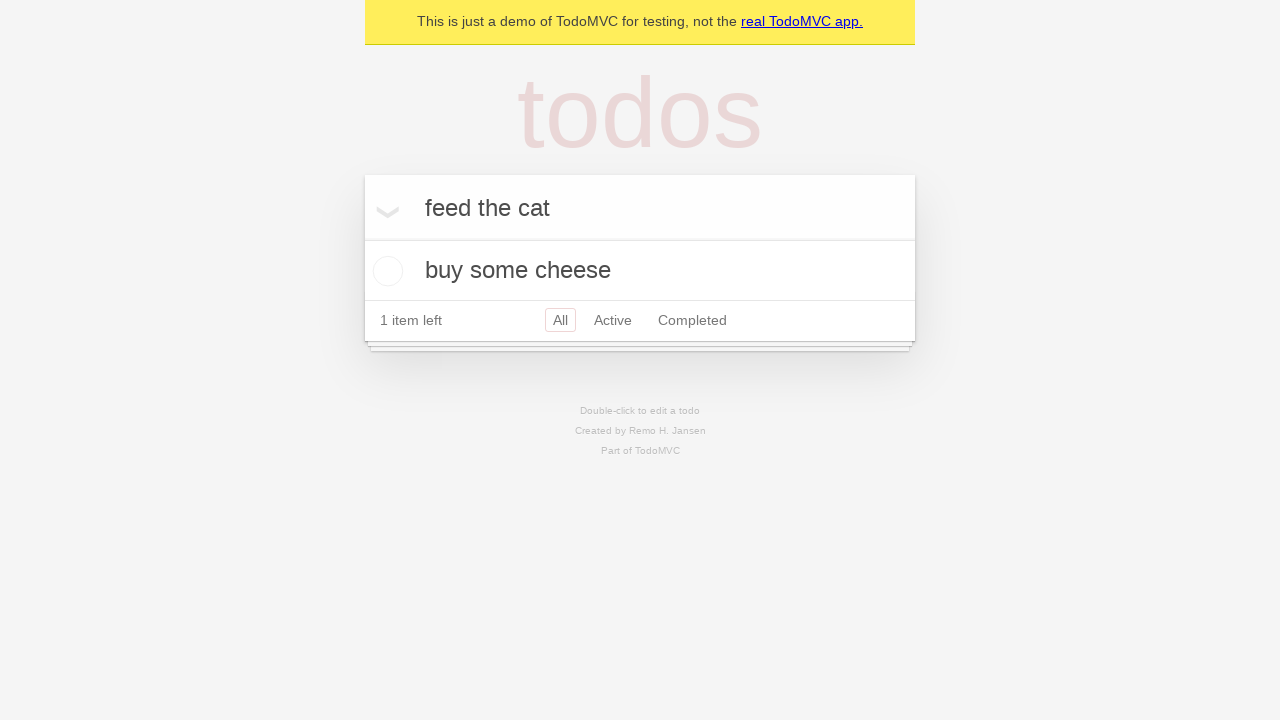

Pressed Enter to add second todo item on internal:attr=[placeholder="What needs to be done?"i]
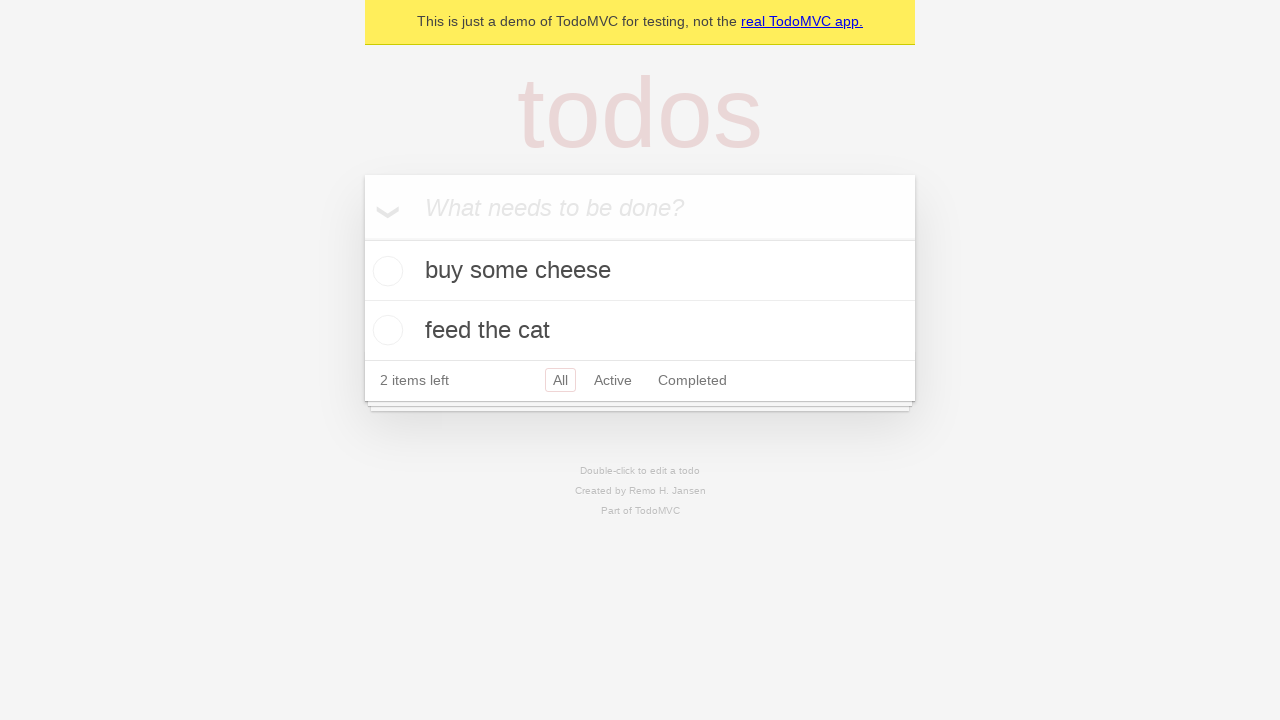

Both todo items are now visible on page
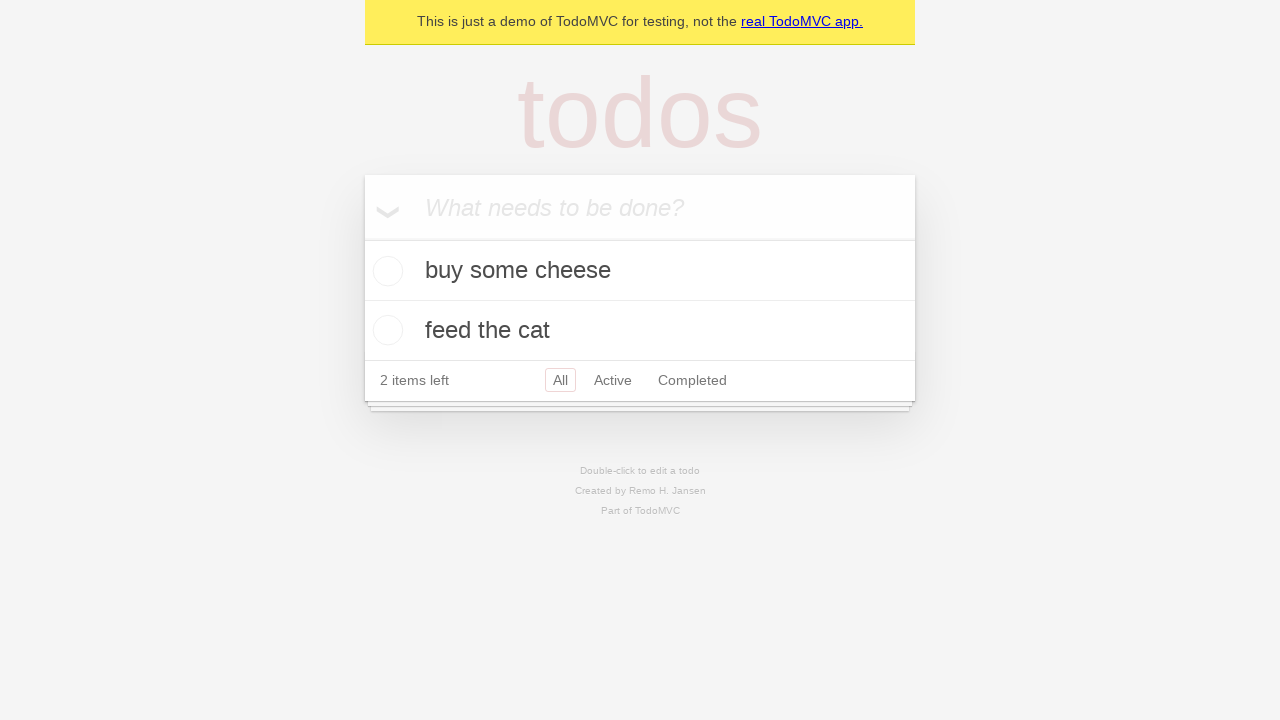

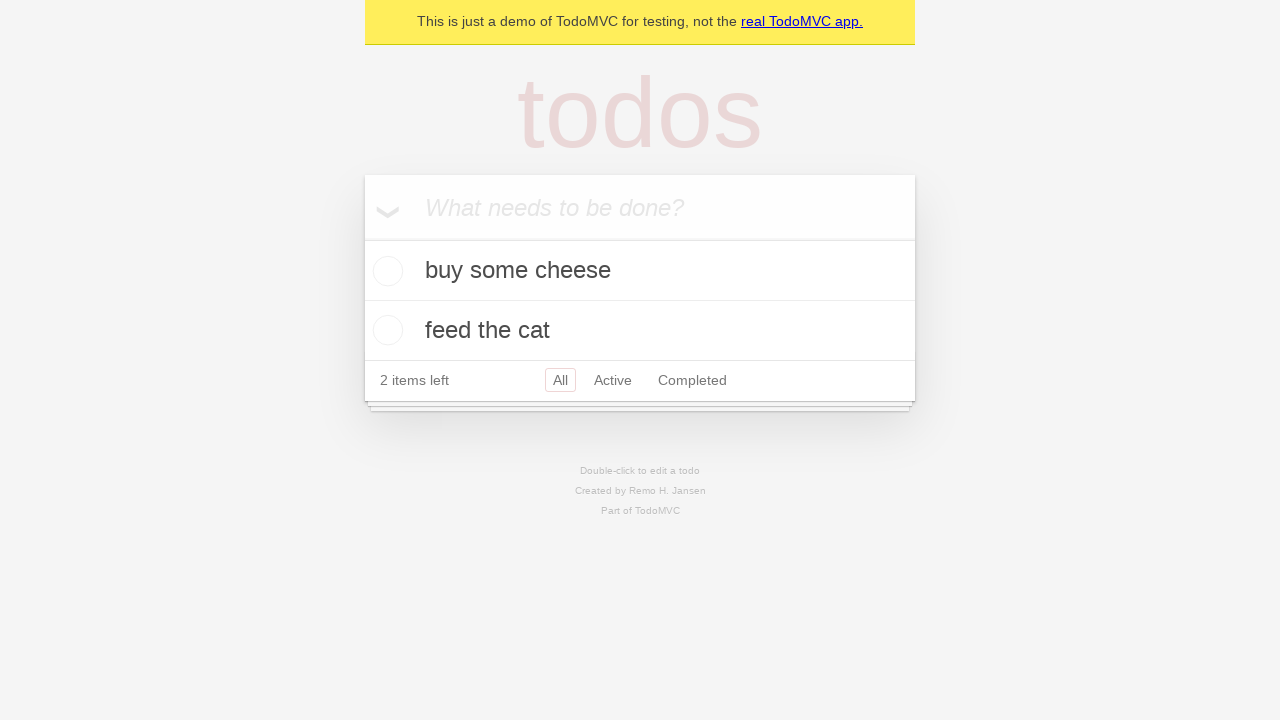